Tests dynamic table functionality by expanding the table data section, entering JSON data into an input field, and clicking refresh to display the table with the provided data.

Starting URL: https://testpages.herokuapp.com/styled/tag/dynamic-table.html

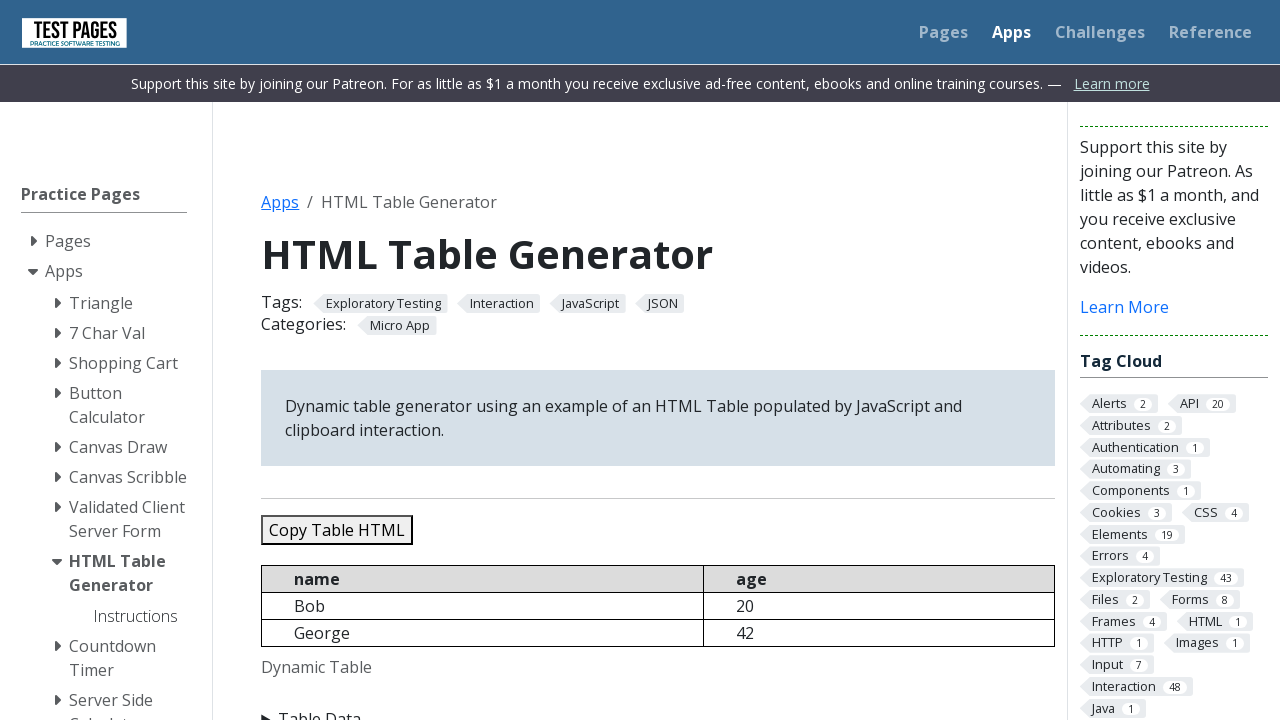

Clicked 'Table Data' summary to expand the section at (658, 708) on xpath=//summary[normalize-space()="Table Data"]
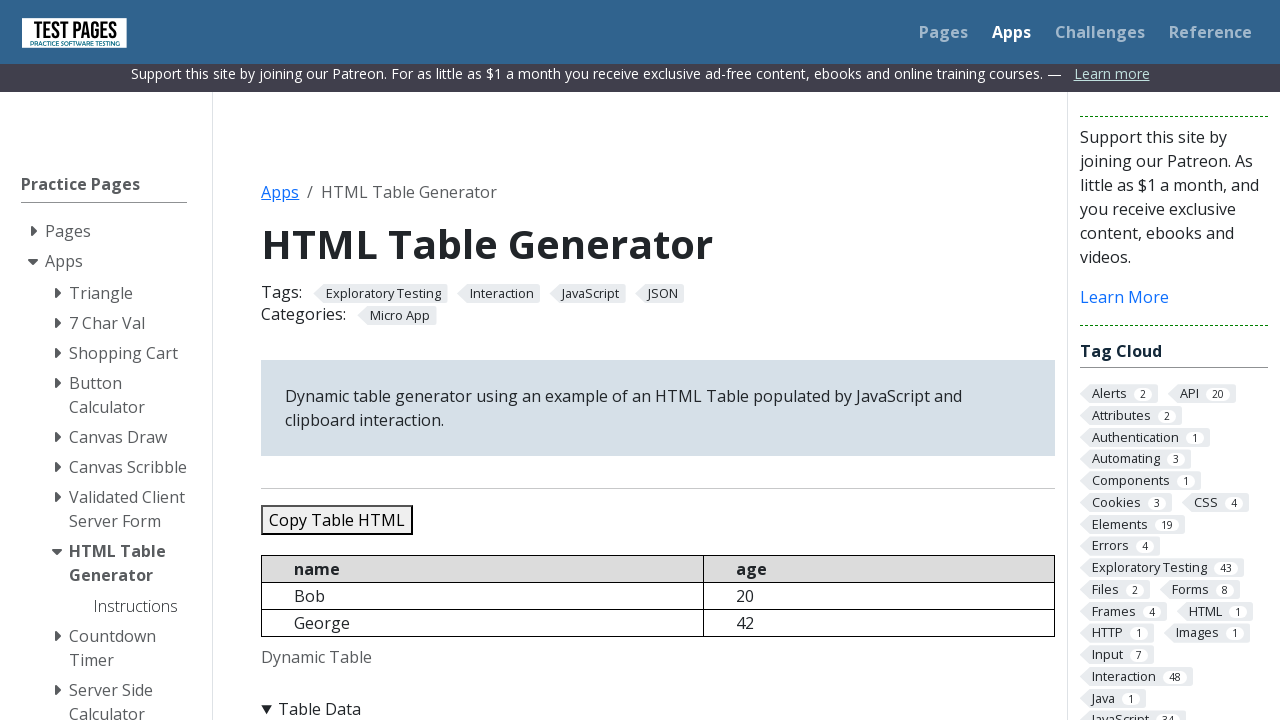

Filled JSON data input field with table data (5 records) on #jsondata
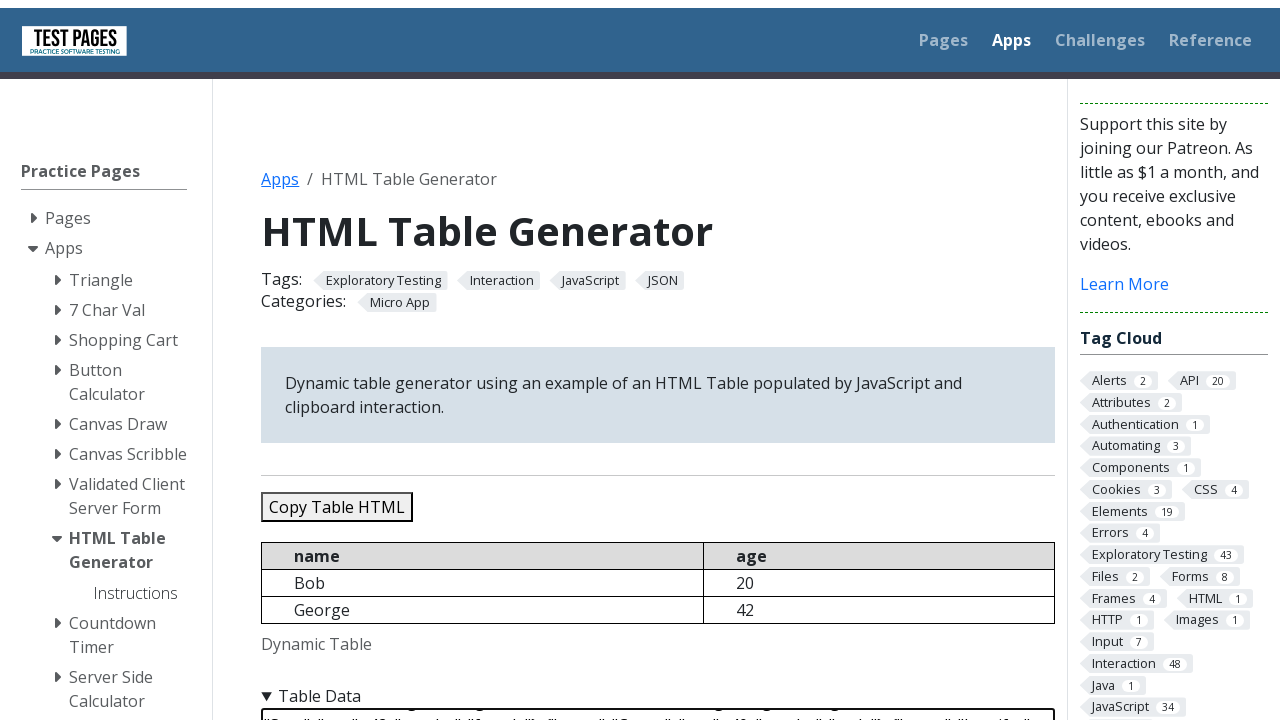

Clicked refresh button to display the table at (359, 360) on #refreshtable
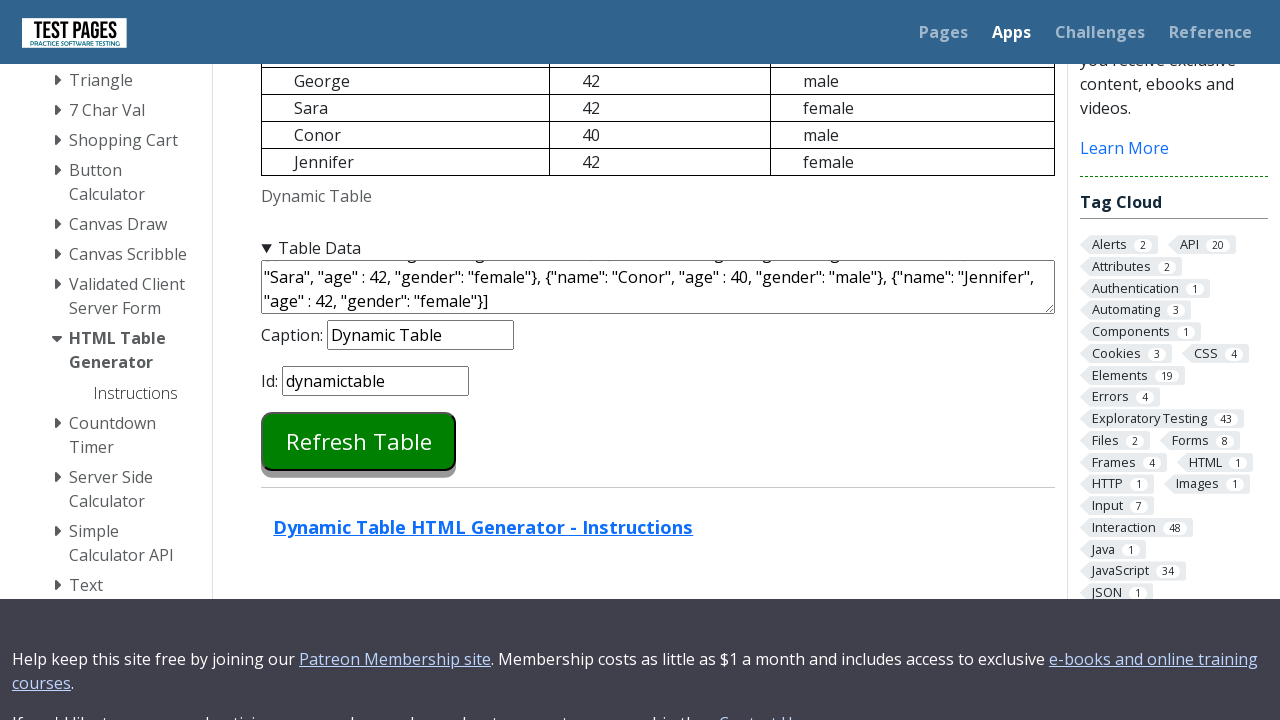

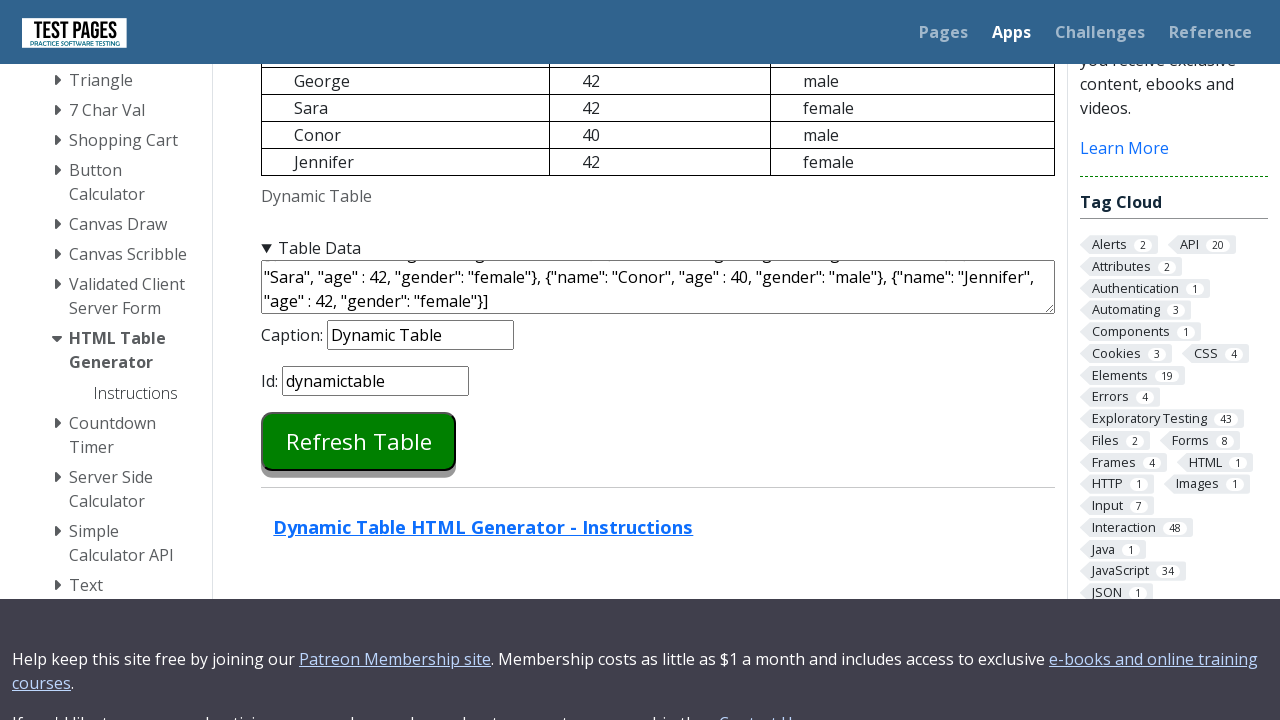